Navigates to the dropdown page and verifies that the default selected option in the dropdown is "Please select an option"

Starting URL: https://the-internet.herokuapp.com/

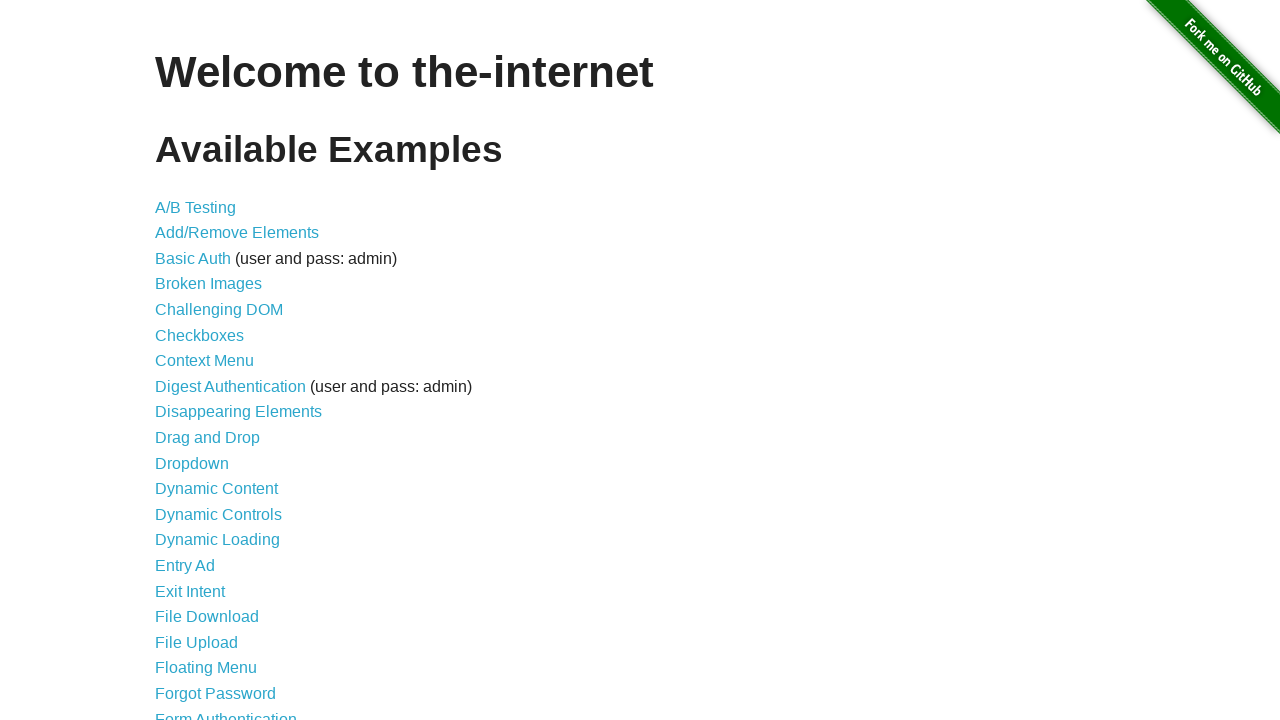

Clicked on the Dropdown link to navigate to dropdown page at (192, 463) on a[href='/dropdown']
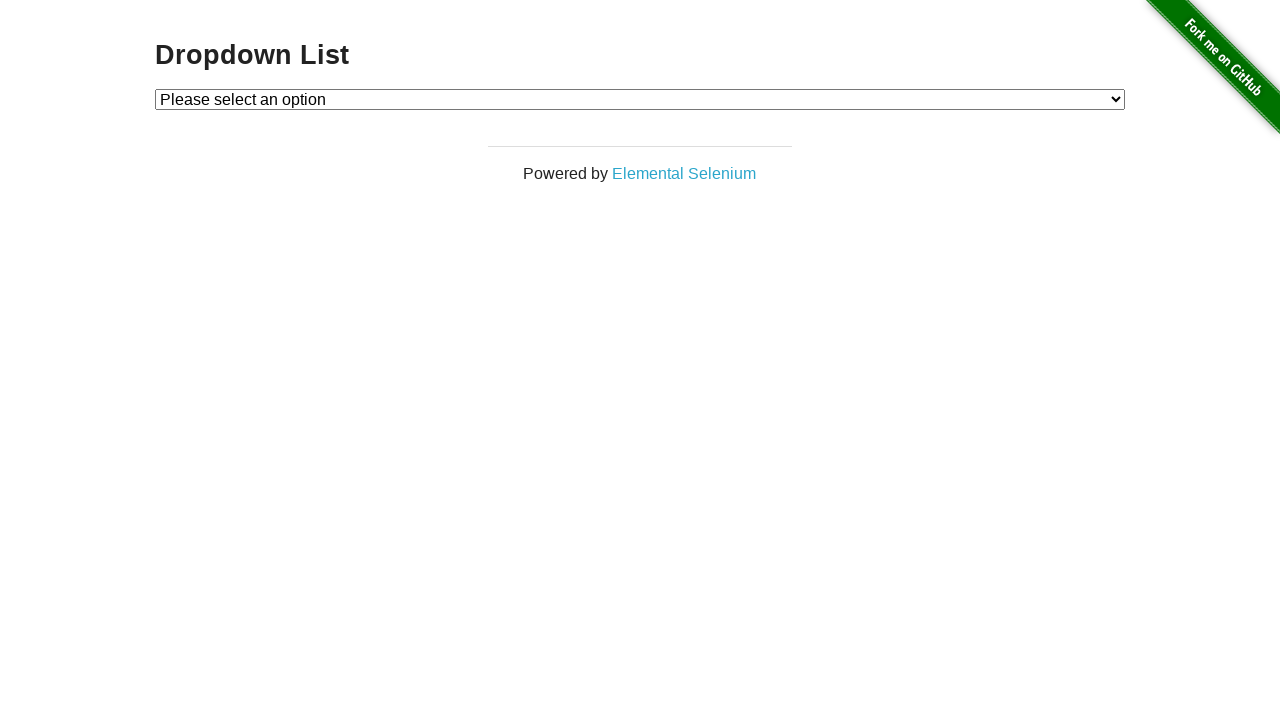

Dropdown element loaded and became visible
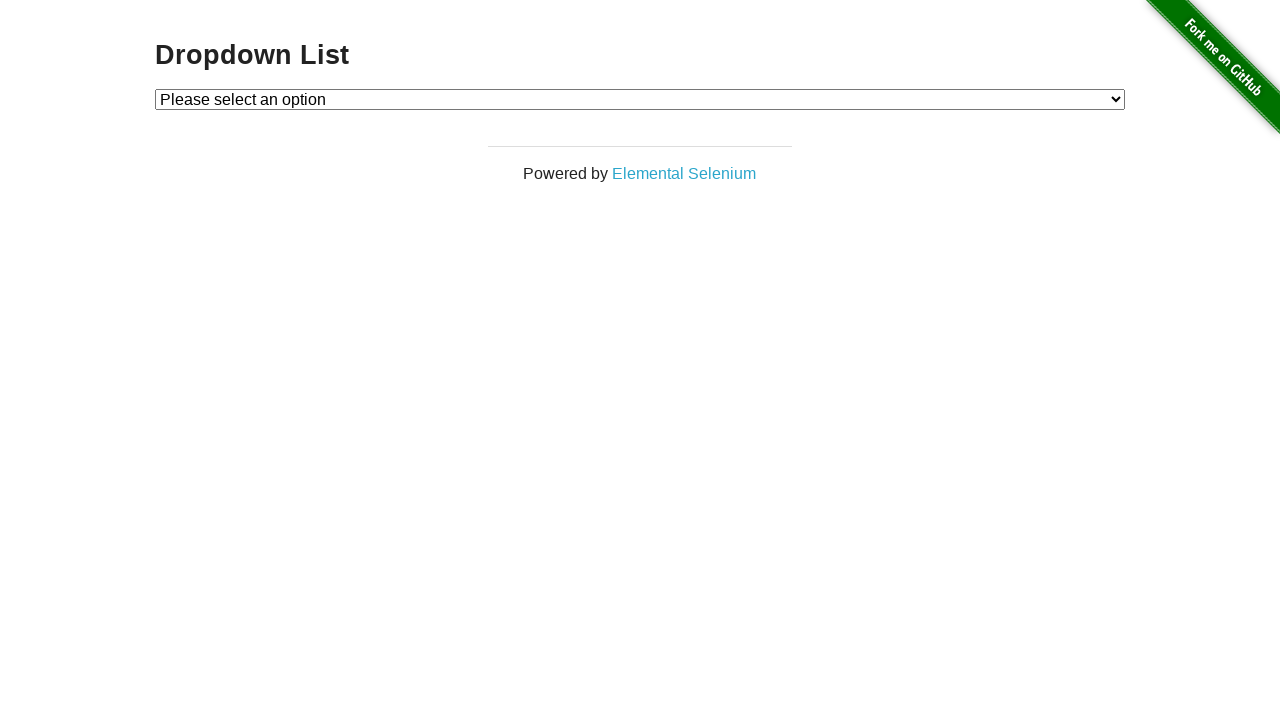

Located the dropdown element
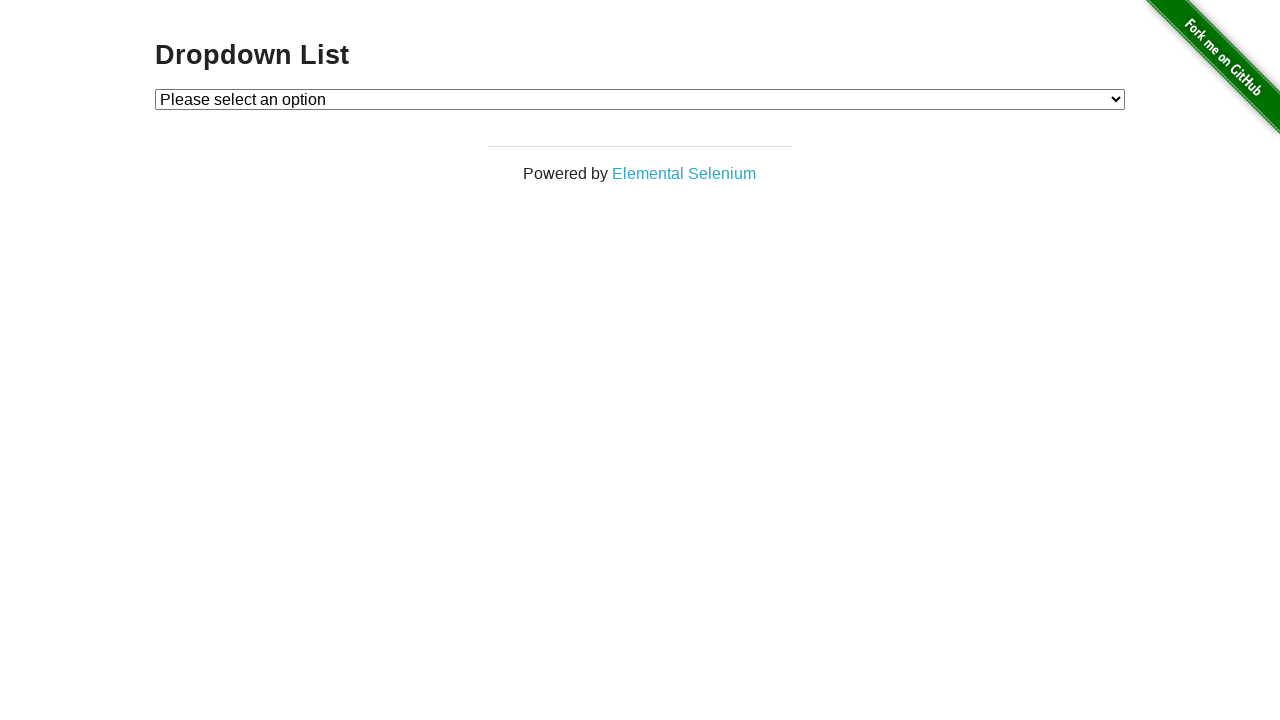

Retrieved the text content of the selected option
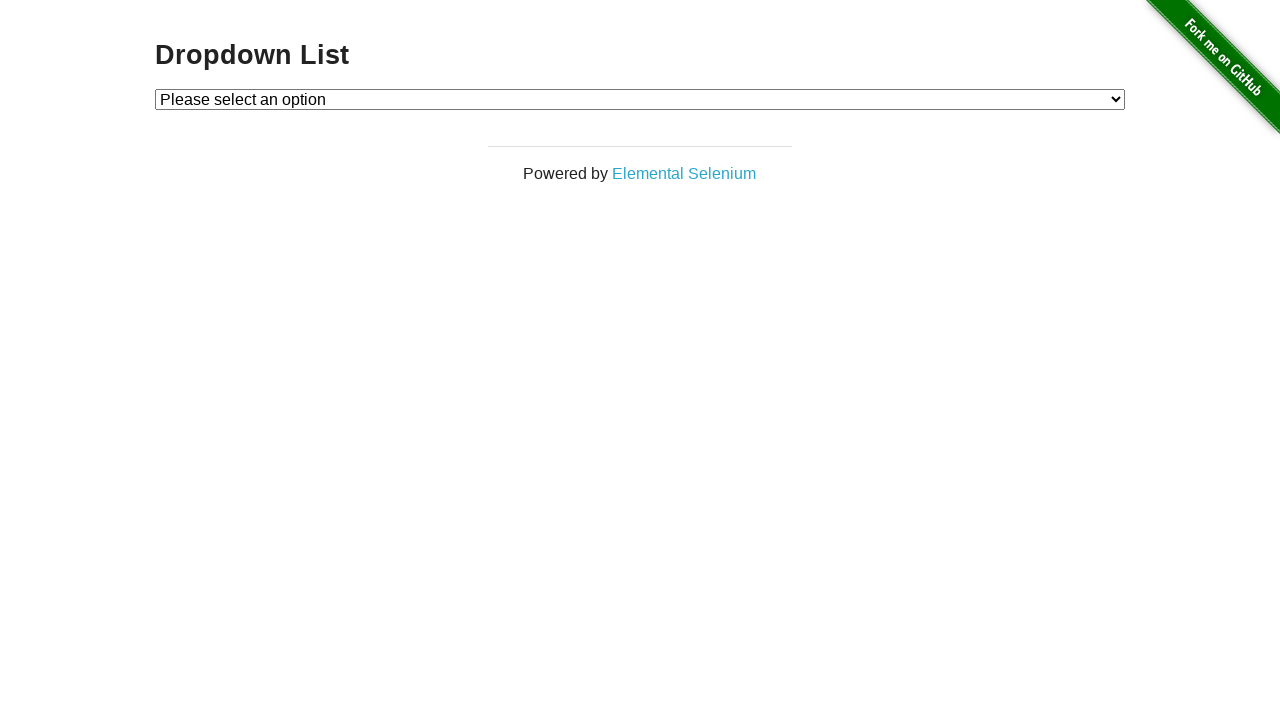

Verified that default selected option is 'Please select an option'
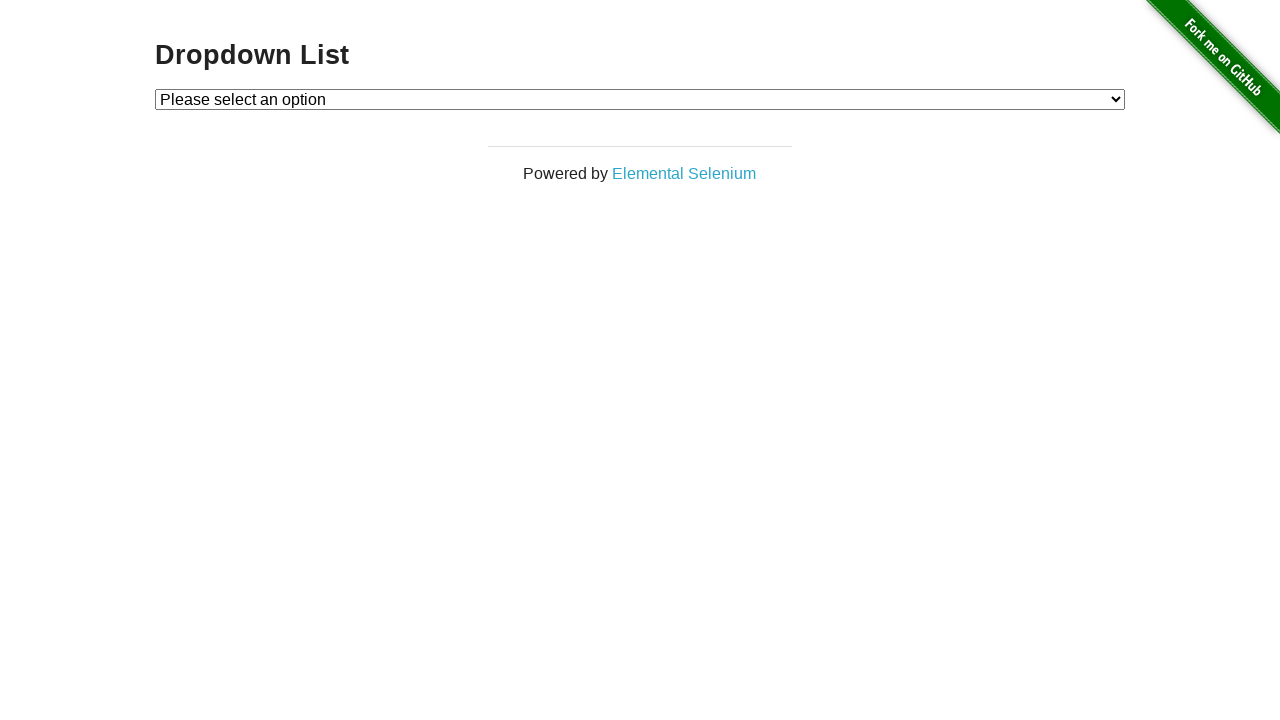

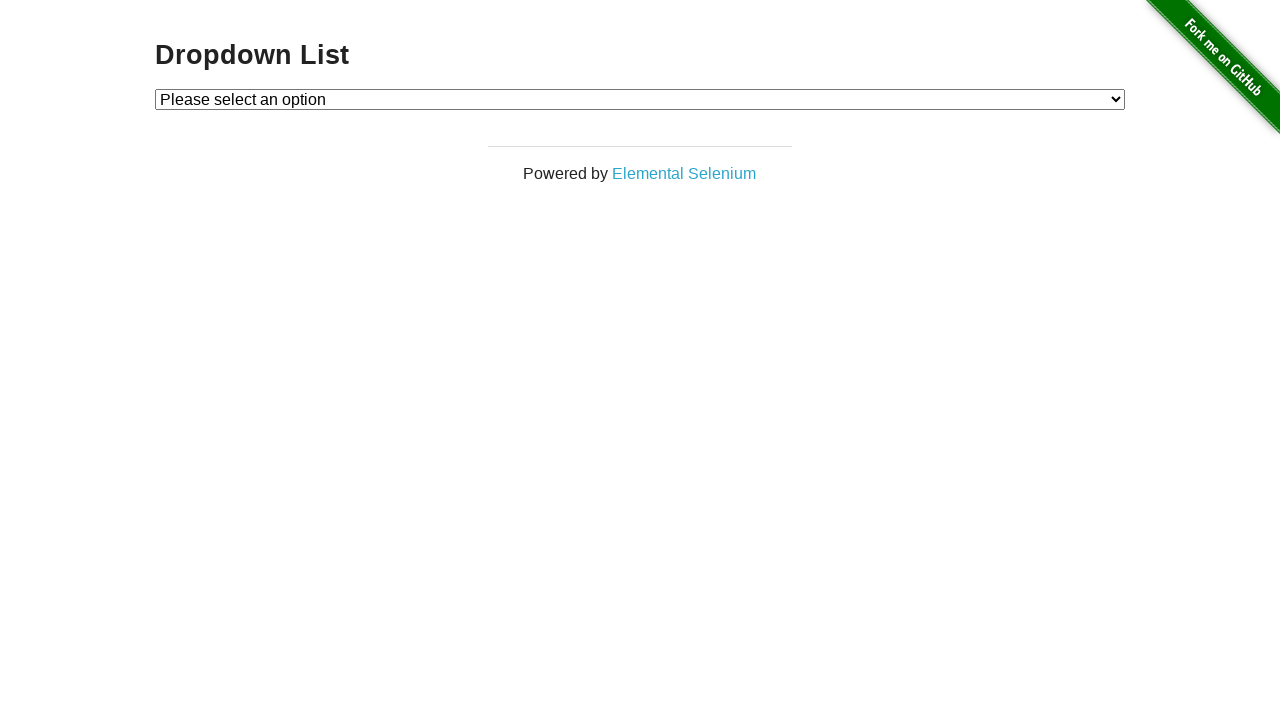